Tests text input functionality by entering text into an input field, clicking a button, and verifying the button text updates to match the input

Starting URL: http://uitestingplayground.com/textinput

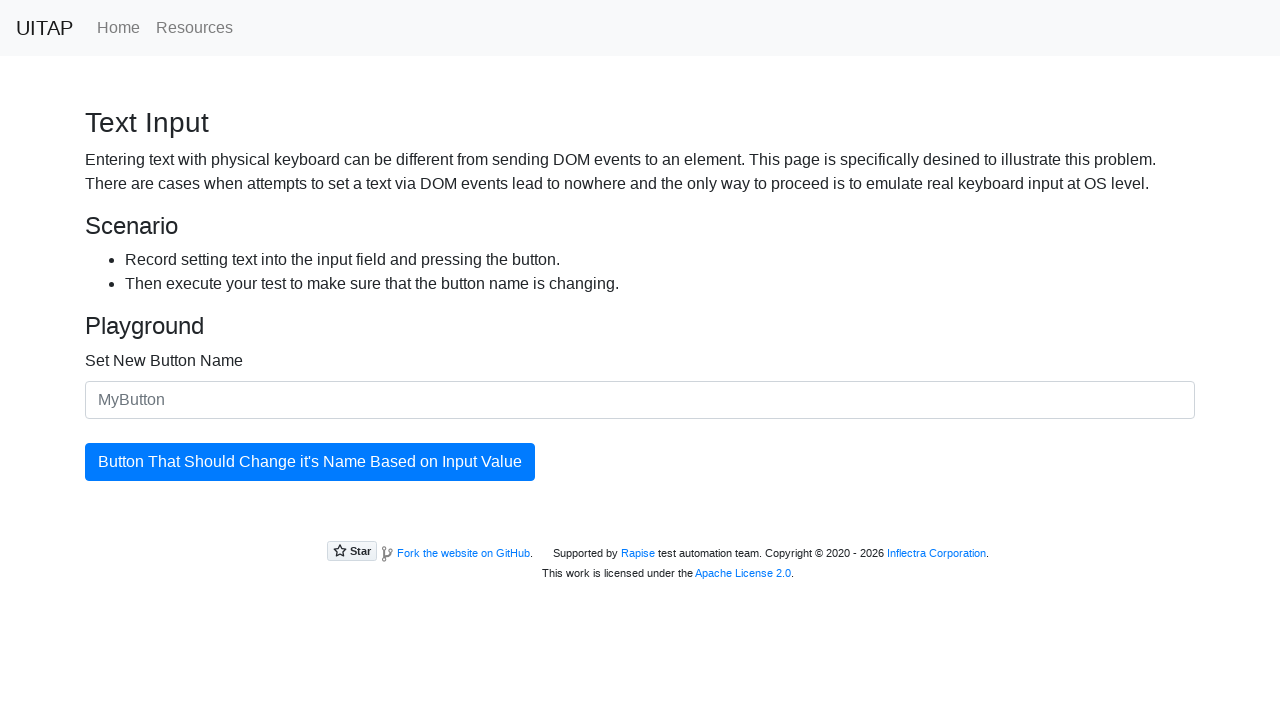

Filled input field with 'Test' on #newButtonName
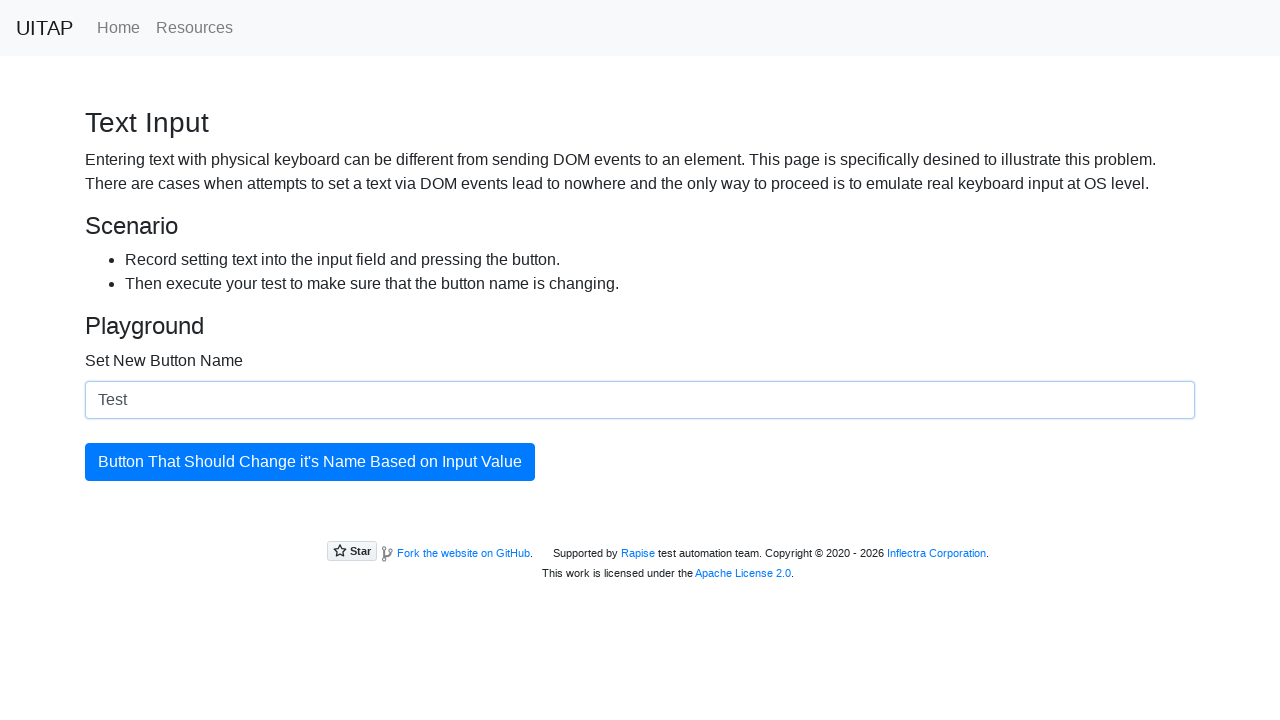

Clicked the button to update its text at (310, 462) on #updatingButton
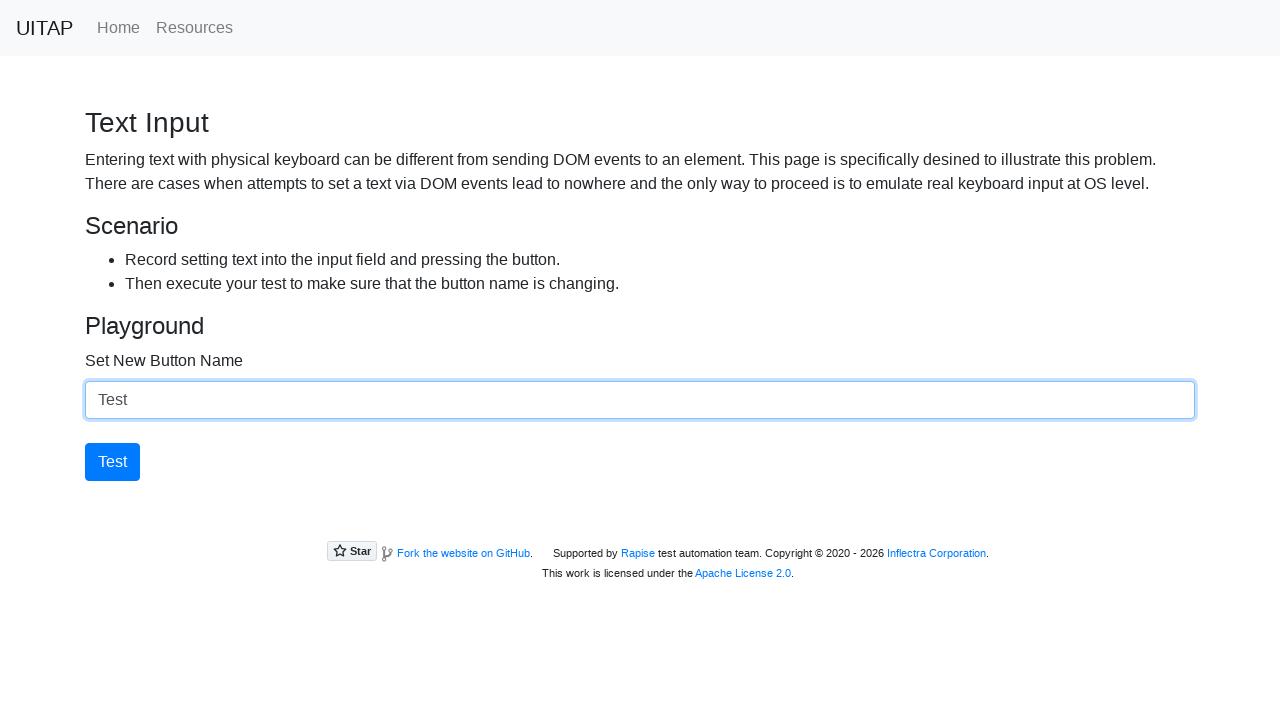

Button text successfully updated to 'Test'
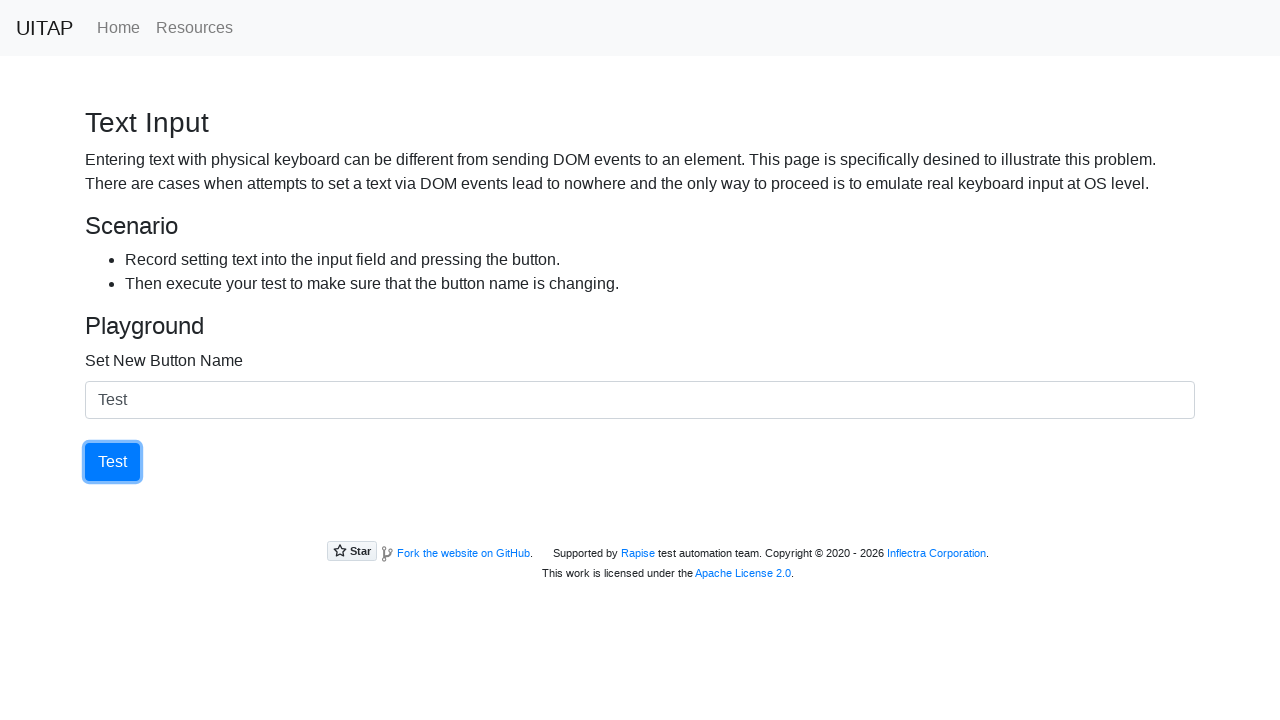

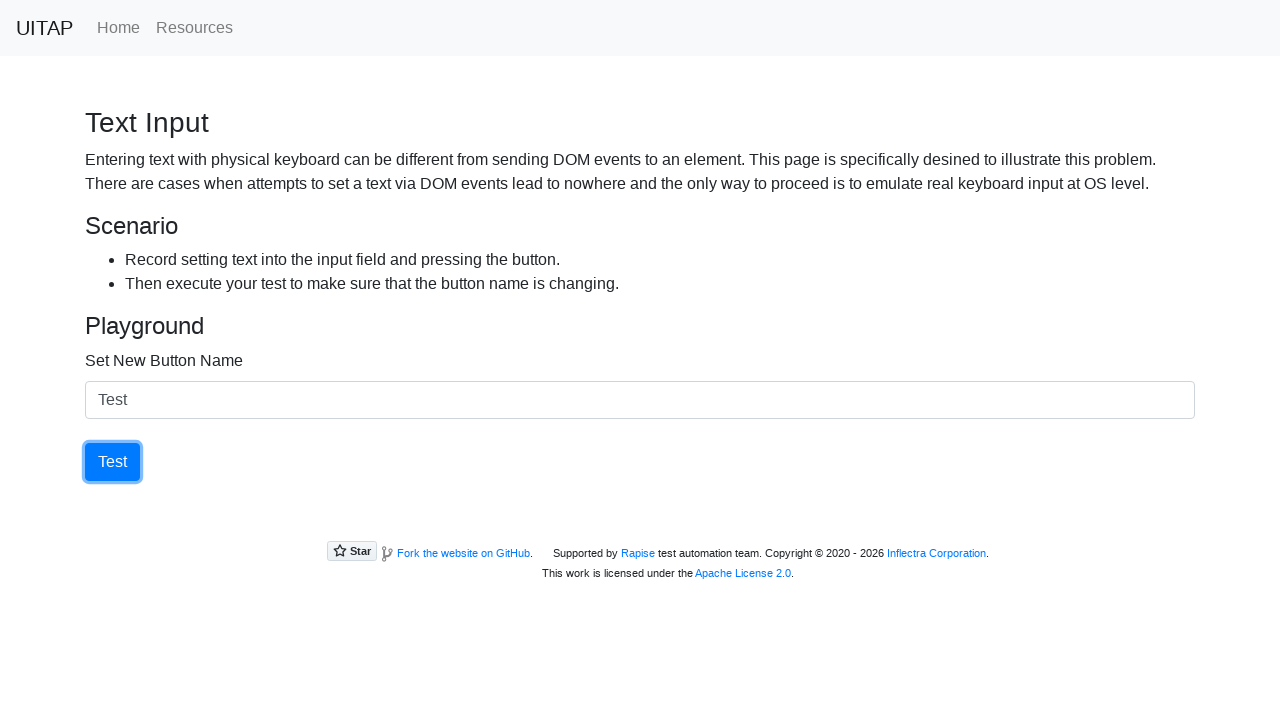